Tests a todo app by clicking the first checkbox and verifying it becomes checked

Starting URL: https://crossbrowsertesting.github.io/todo-app.html

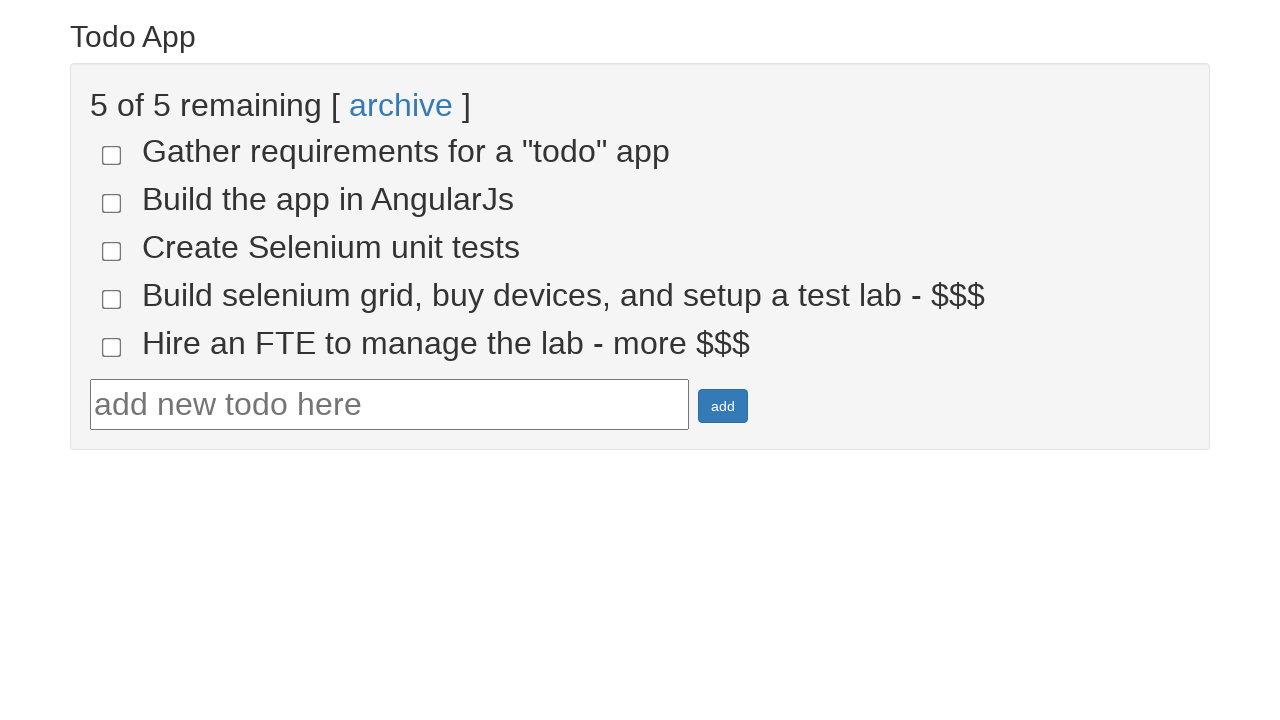

Navigated to todo app URL
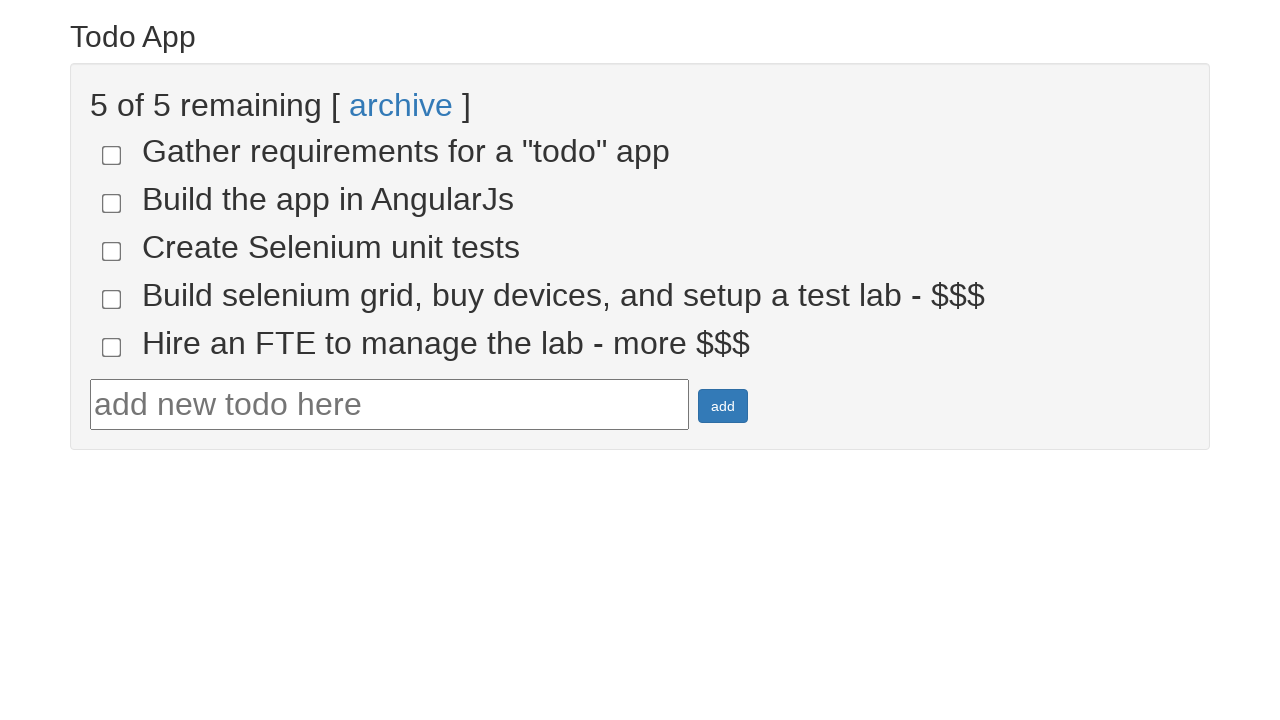

Clicked the first checkbox at (112, 155) on input[name='todo-1']
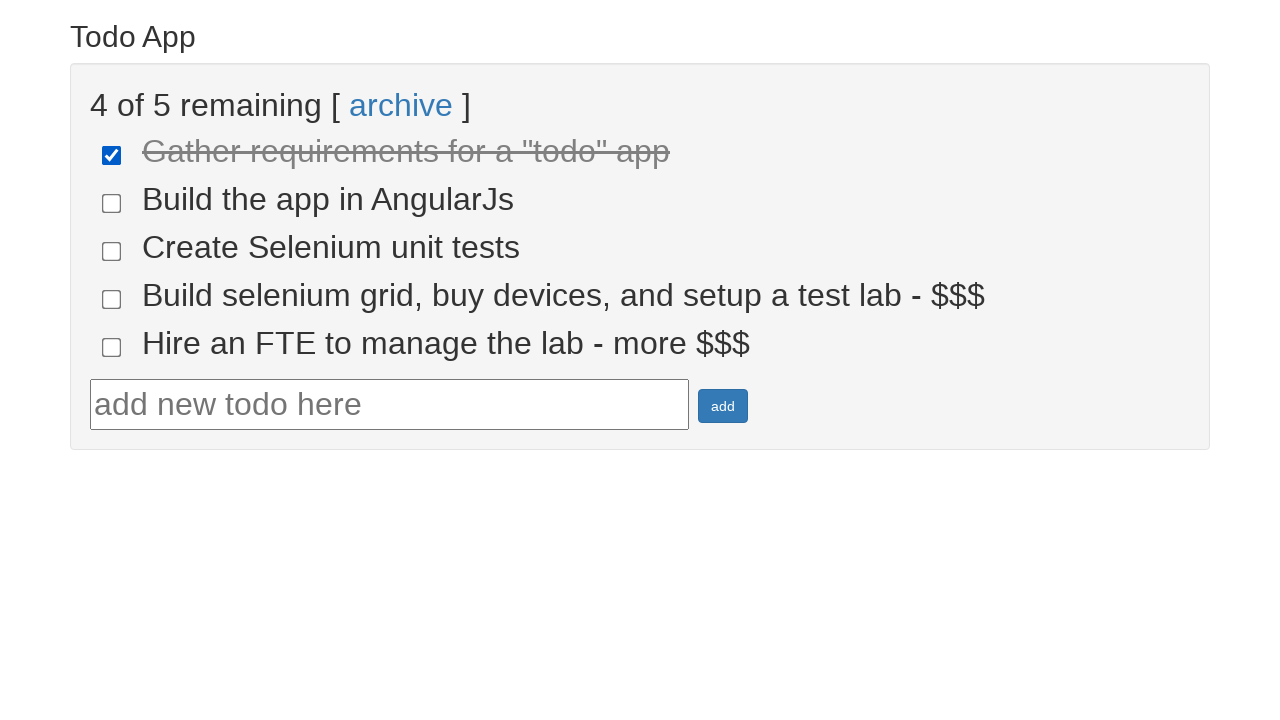

Verified first todo item is marked as done
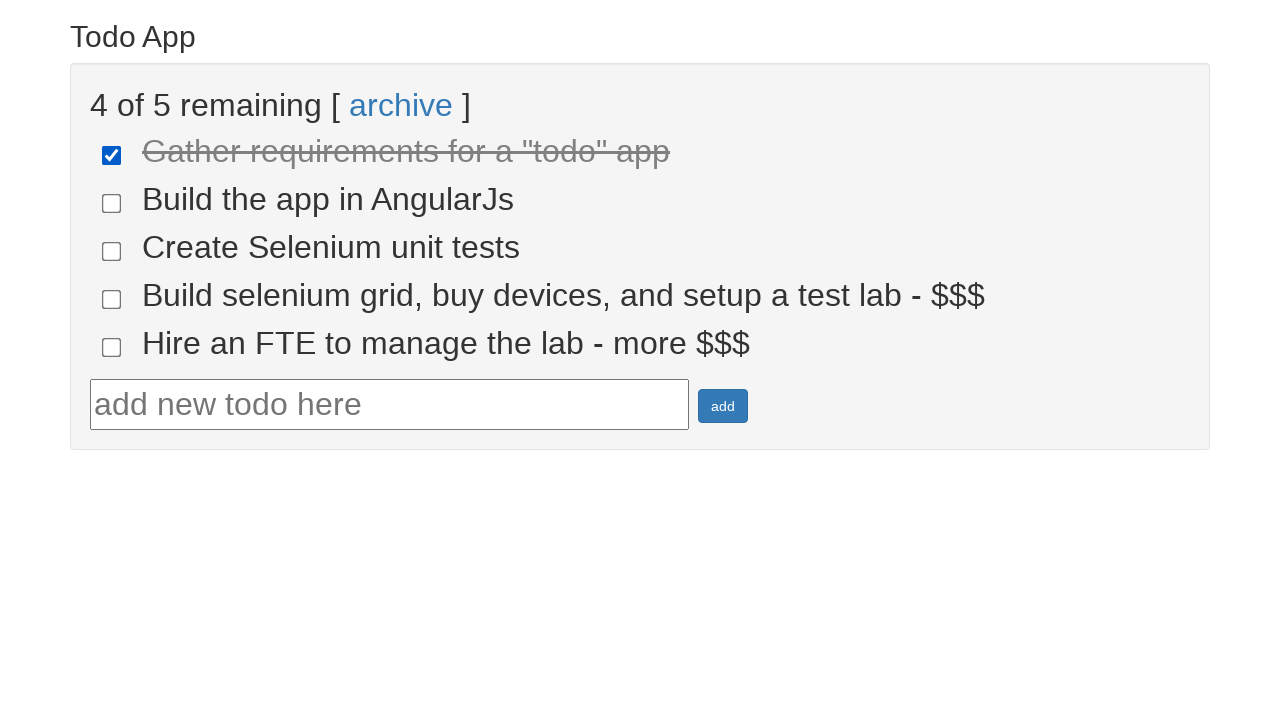

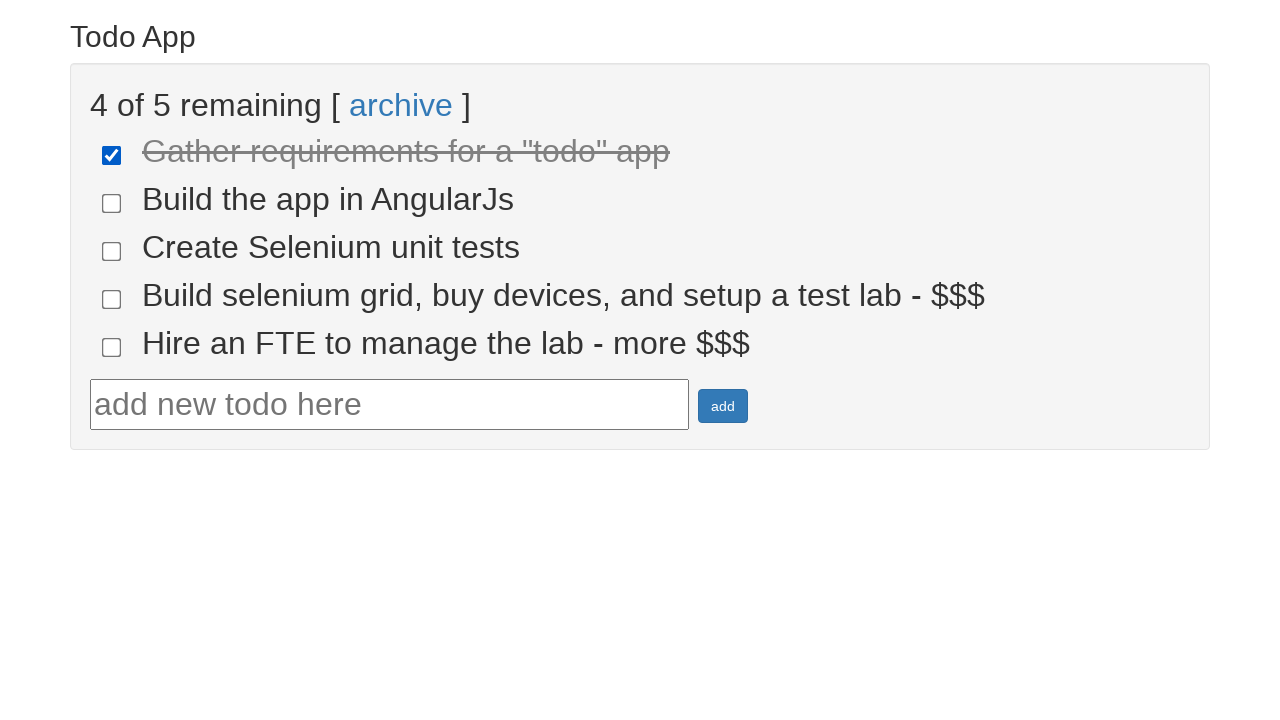